Tests the Autocomplete page by navigating to it, verifying the header, and entering an address in the autocomplete input field

Starting URL: https://formy-project.herokuapp.com/

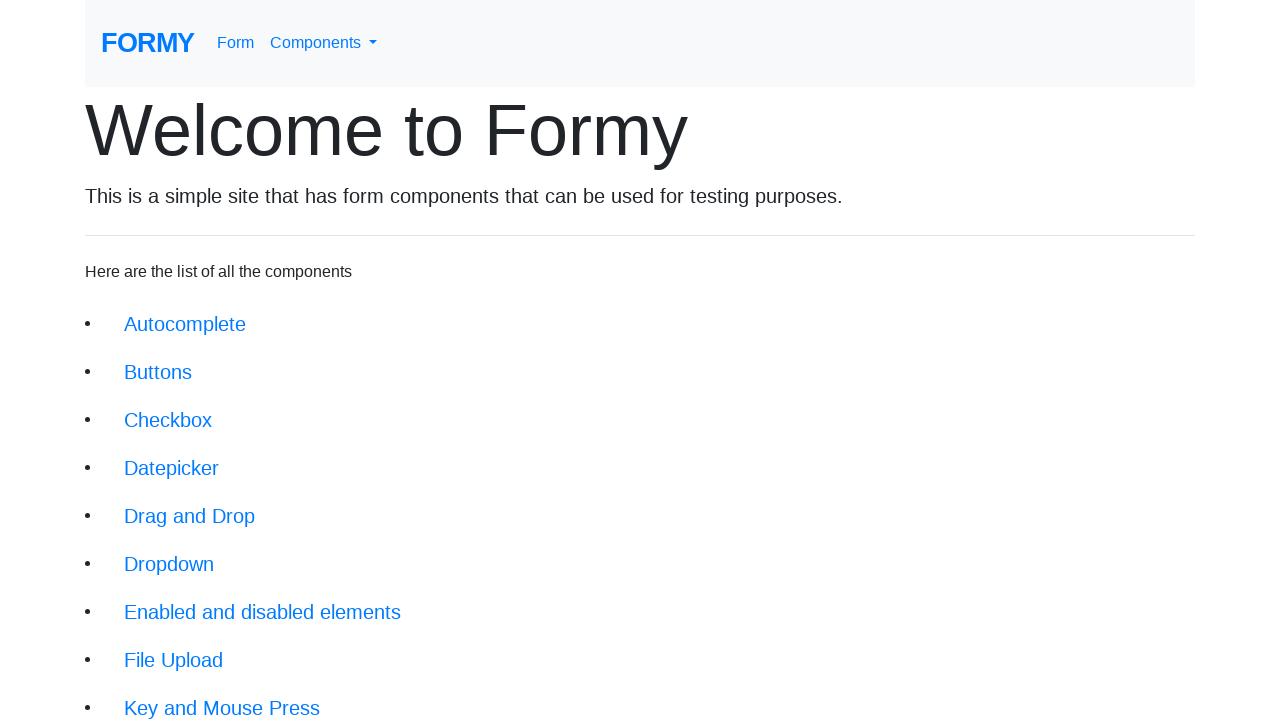

Clicked on the Autocomplete link at (185, 324) on xpath=//li/a[@href='/autocomplete']
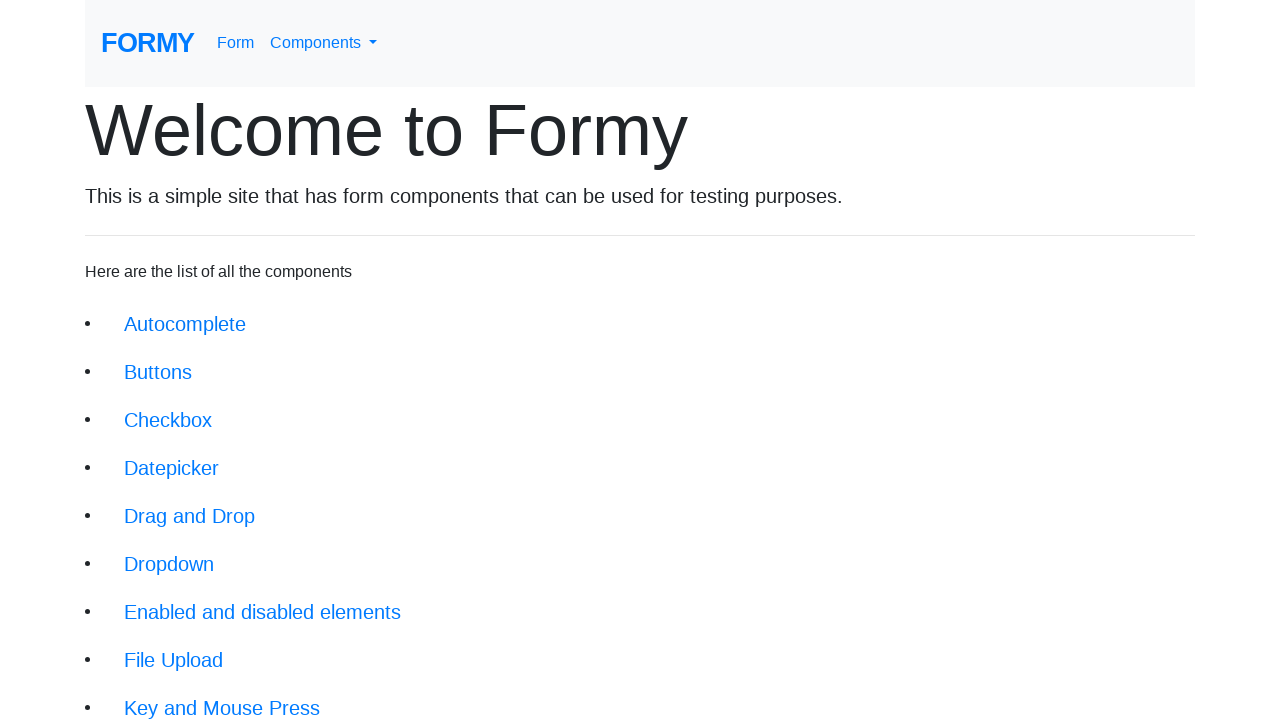

Waited for header to load
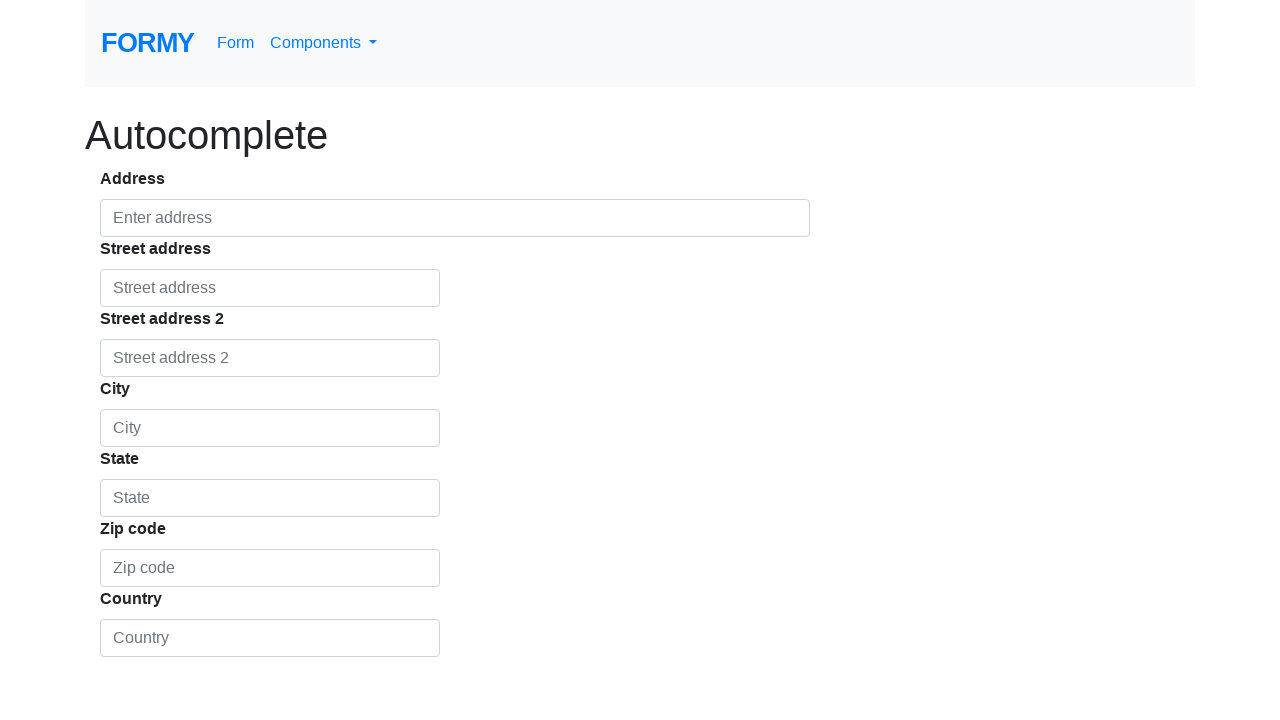

Verified header text is 'Autocomplete'
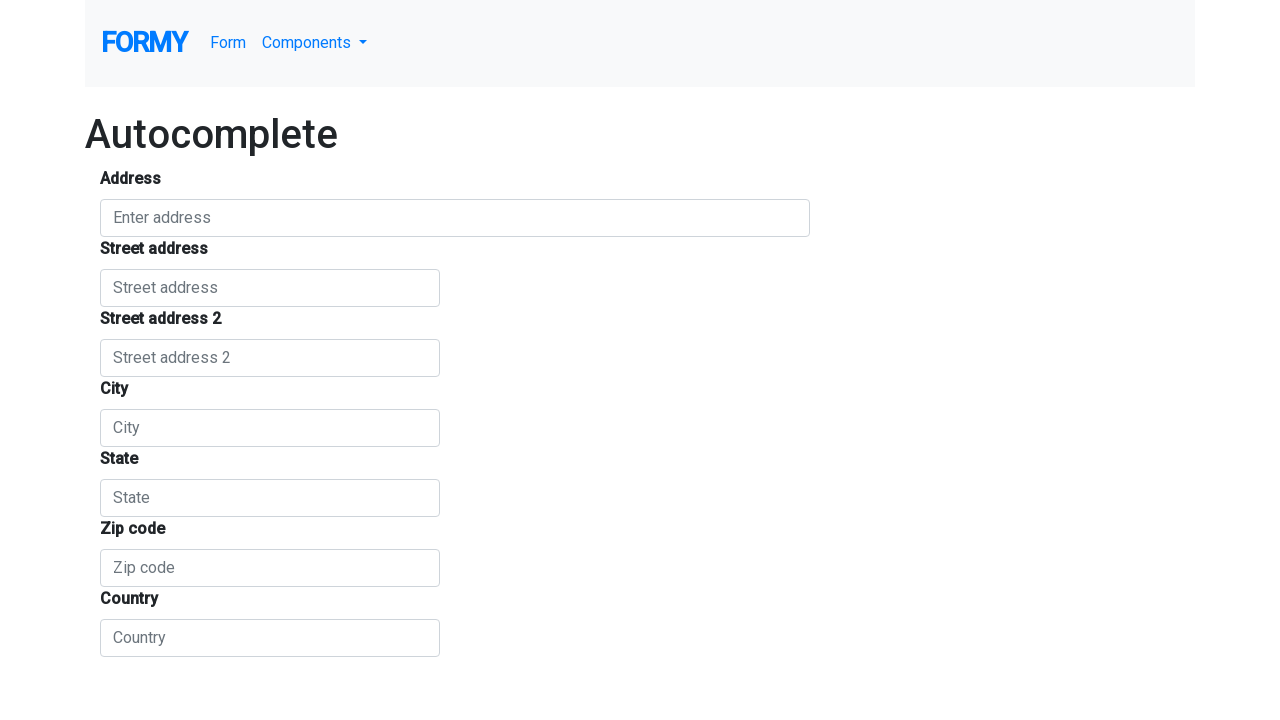

Entered address '555 Open road' in autocomplete field on //div/input[@placeholder='Enter address']
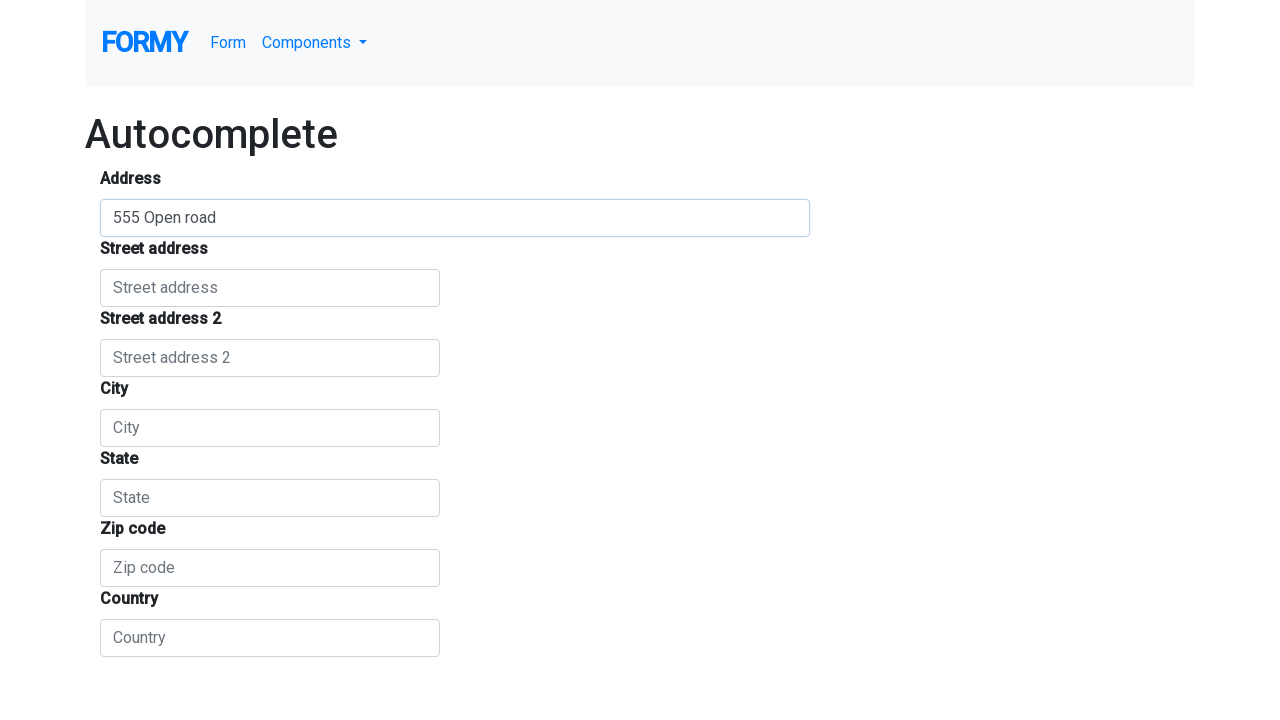

Waited for autocomplete suggestions to appear
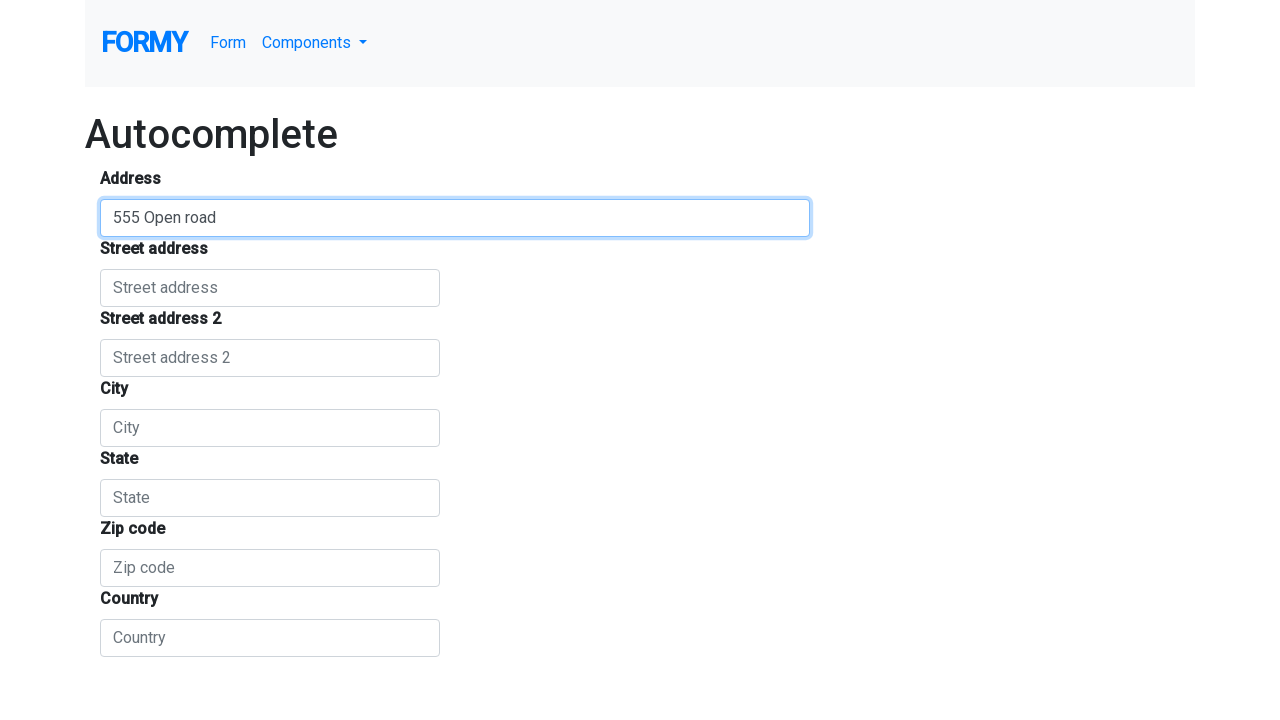

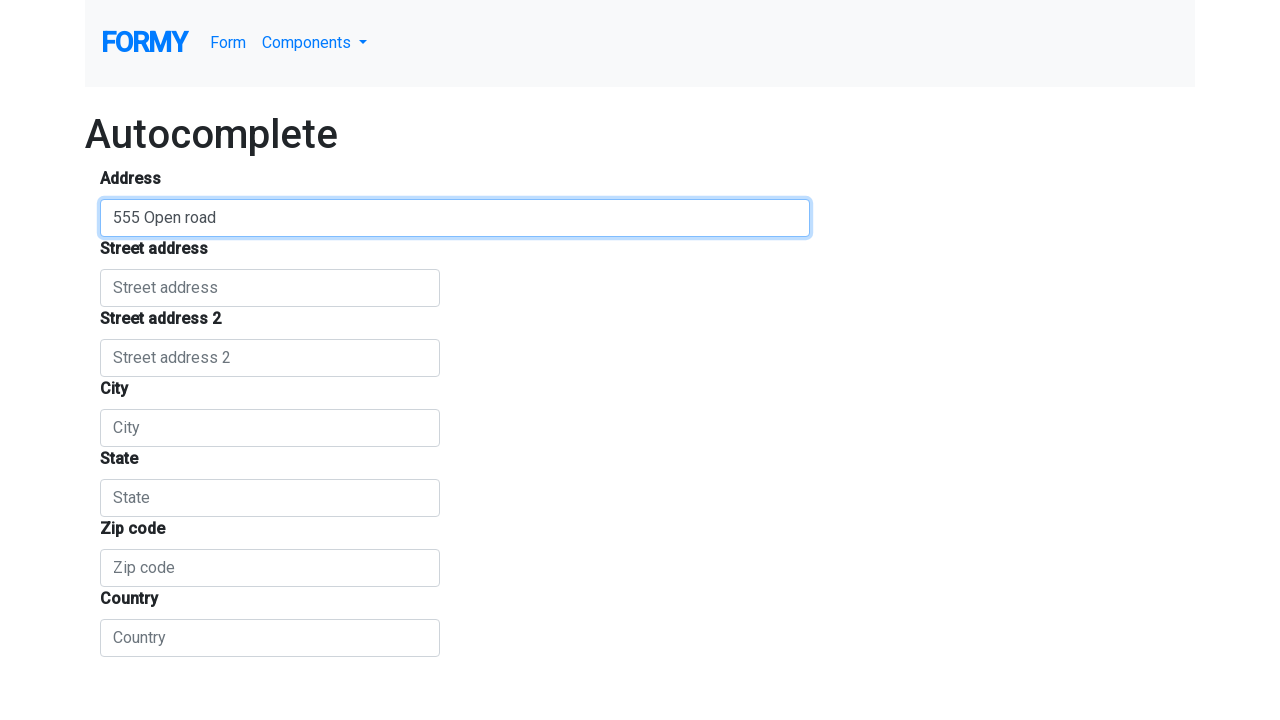